Tests auto-suggestion functionality by typing a city name and selecting from suggestions

Starting URL: https://www.makemytrip.com/flights/

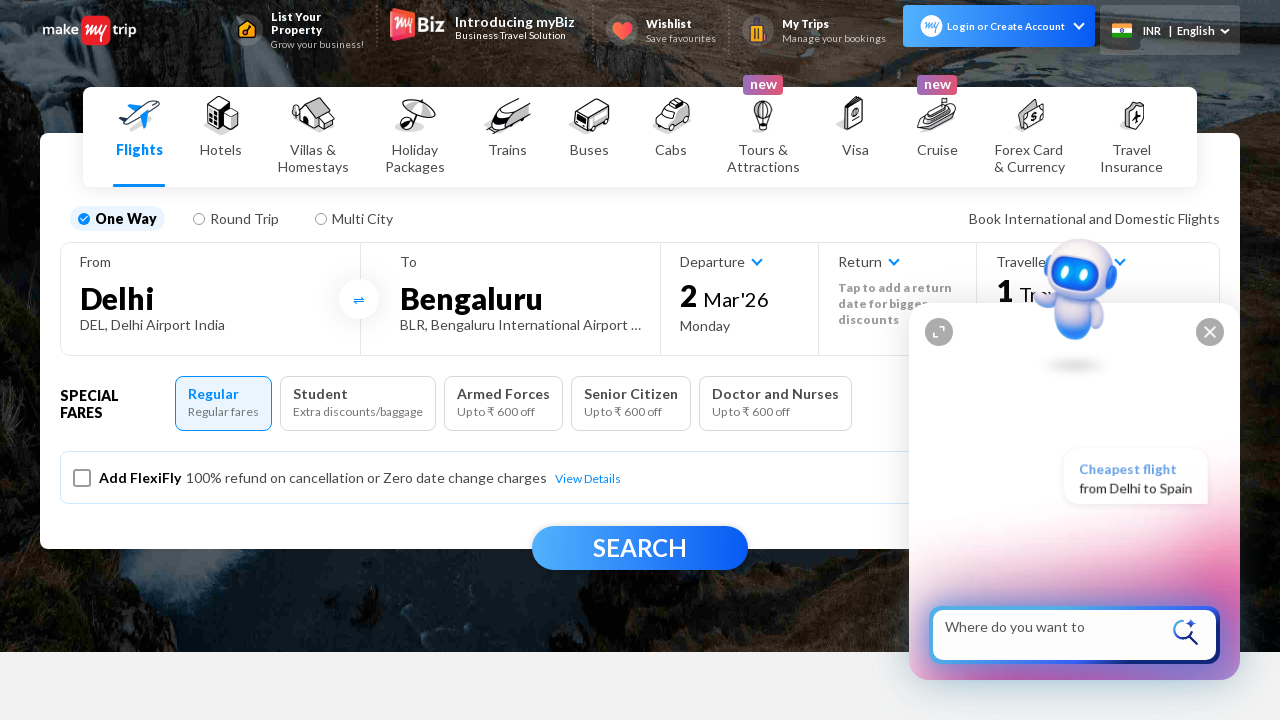

Clicked on From City label to open city selection at (210, 294) on label[for='fromCity']
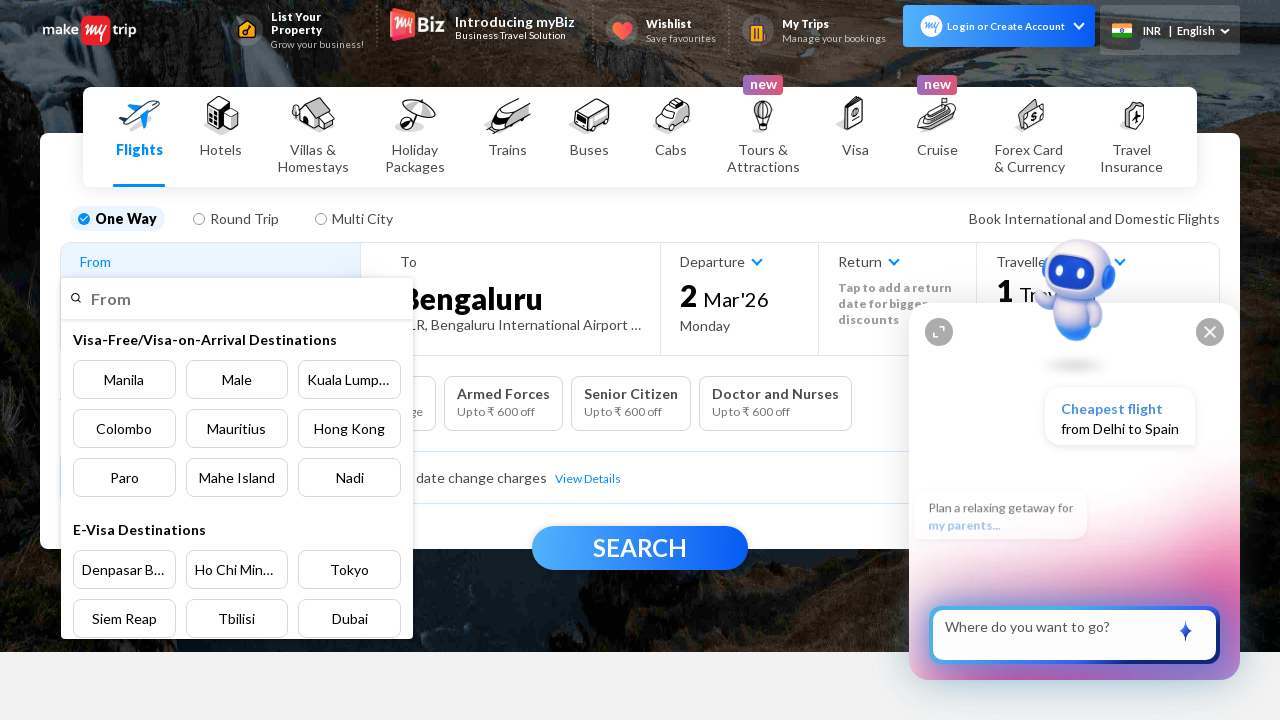

Typed 'Hyderabad' in the From City field
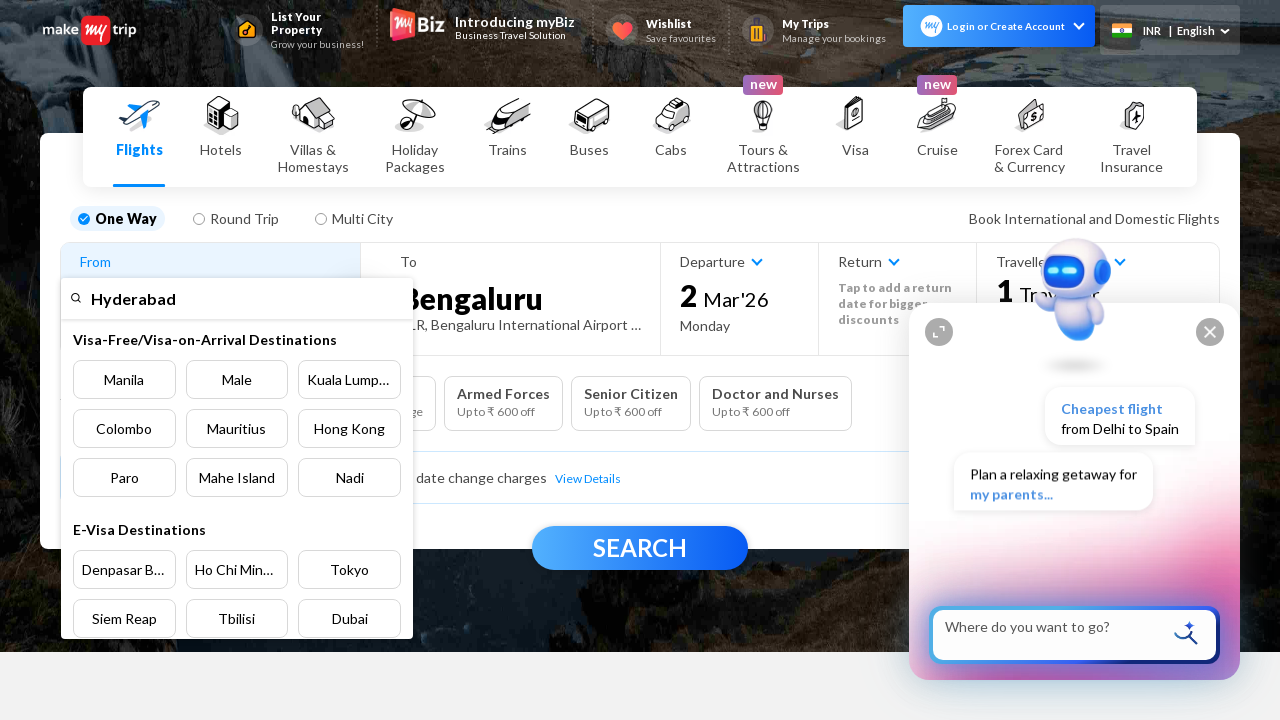

Selected Hyderabad from auto-suggestion dropdown at (285, 476) on xpath=//p[contains(text(),'Hyderabad')]
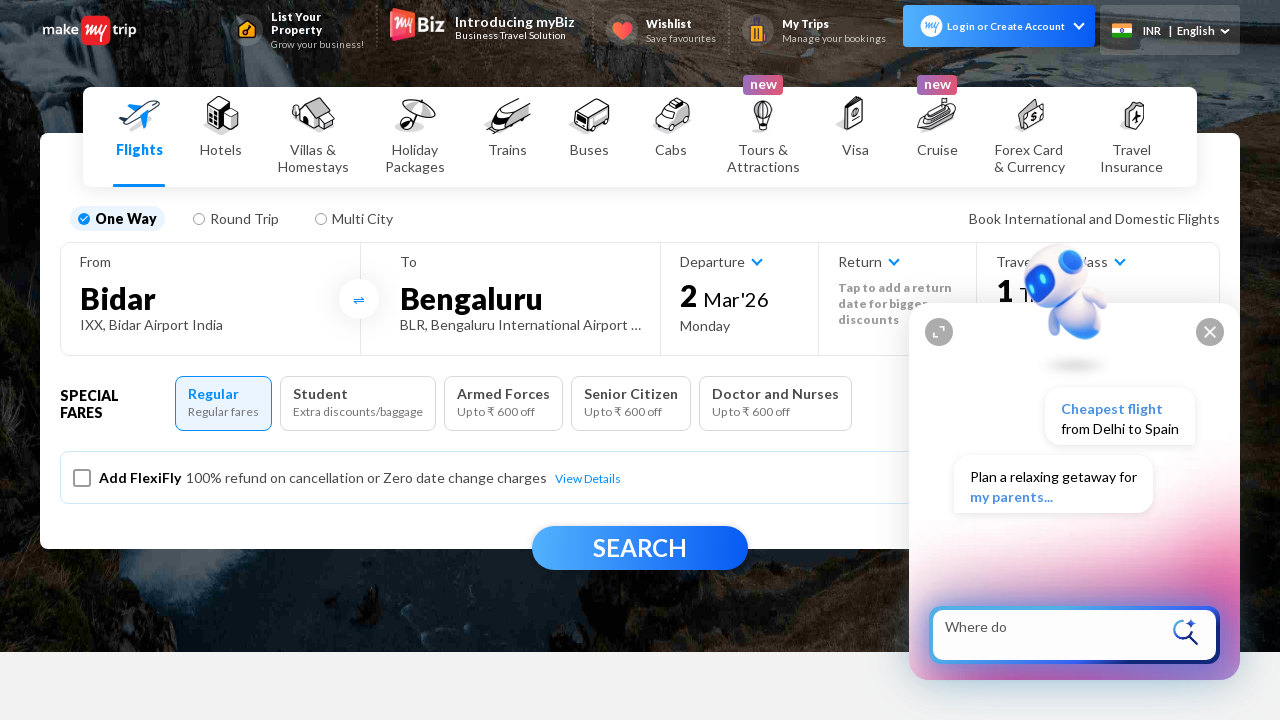

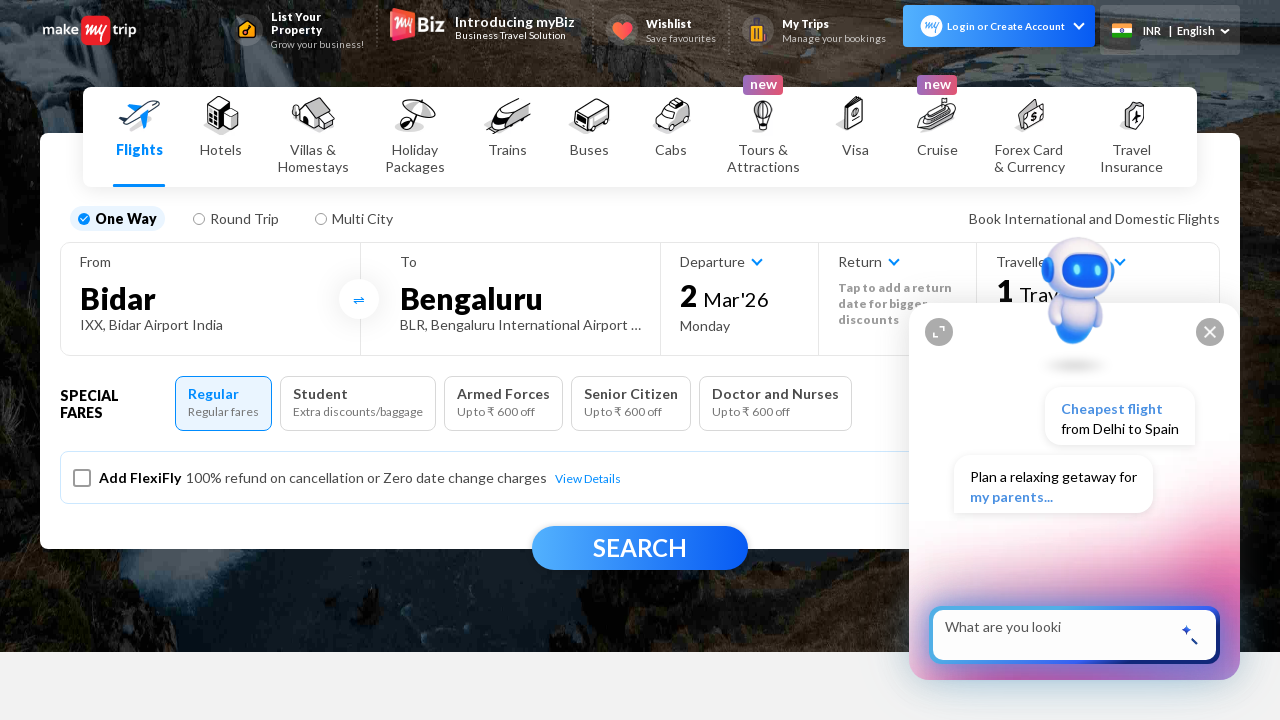